Tests dropdown functionality by navigating to the dropdown page and selecting an option from the dropdown list.

Starting URL: https://the-internet.herokuapp.com/

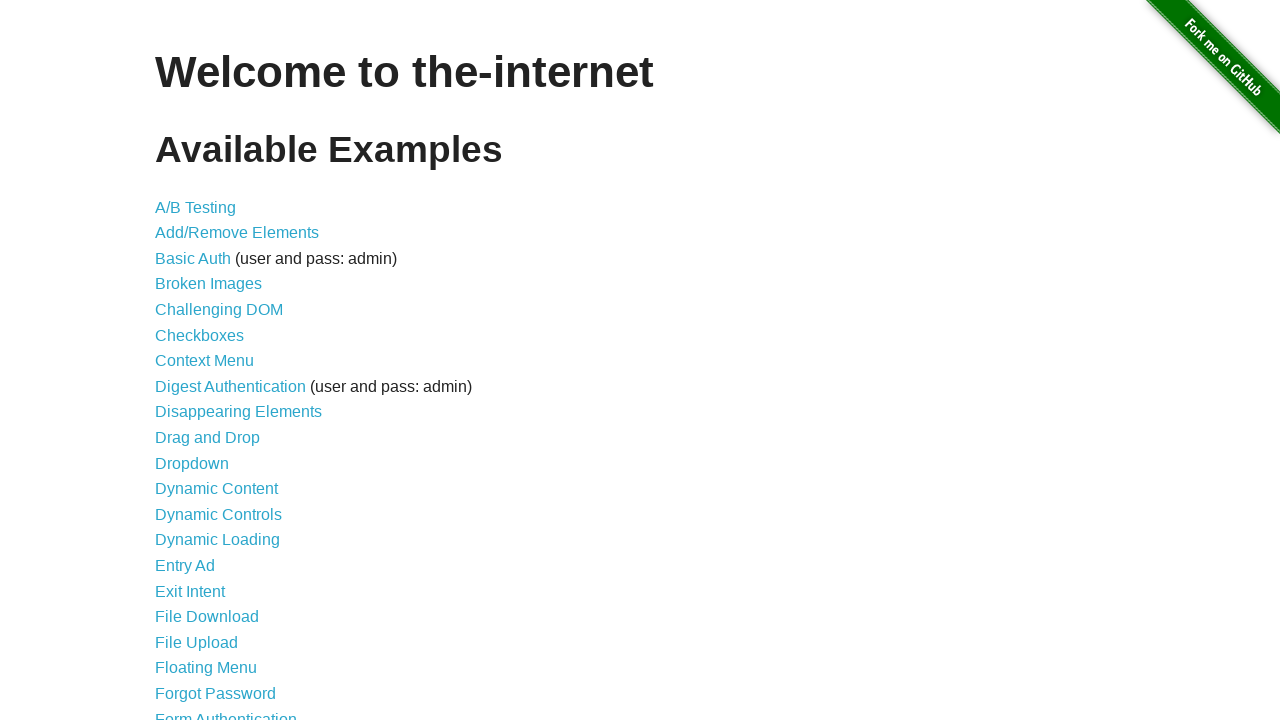

Clicked on Dropdown link to navigate to dropdown page at (192, 463) on a:has-text('Dropdown')
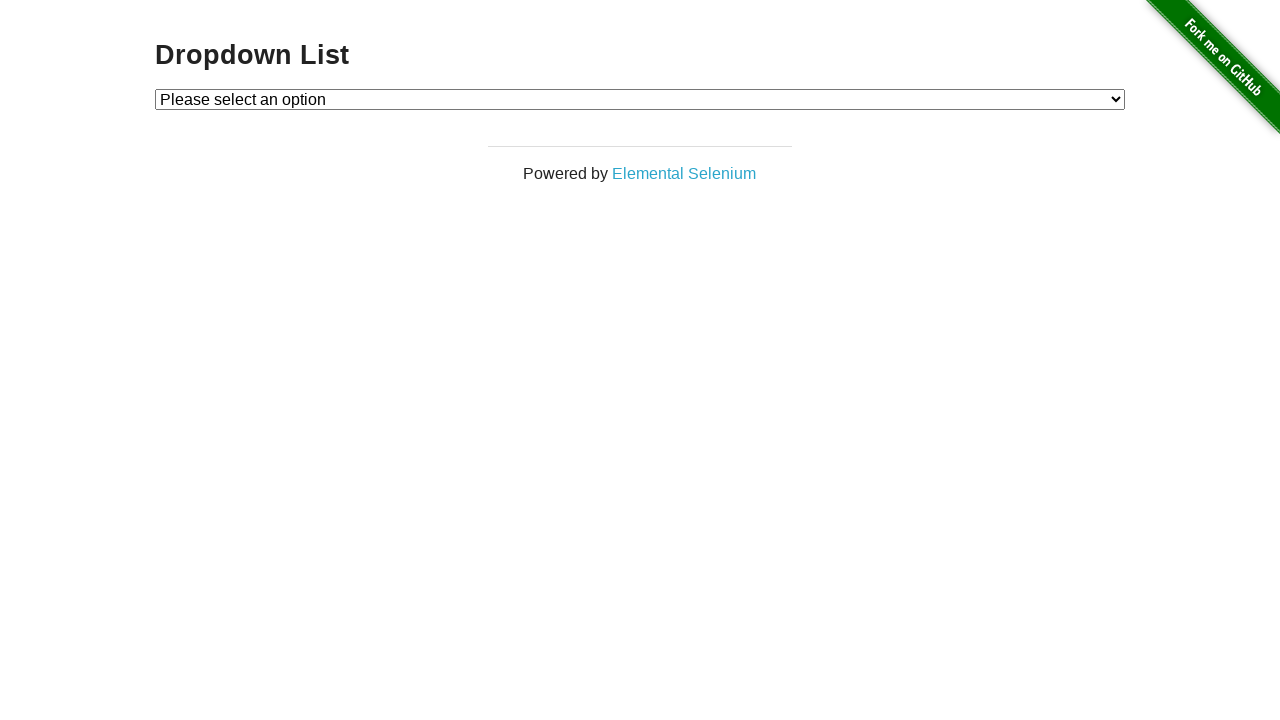

Dropdown element loaded and is visible
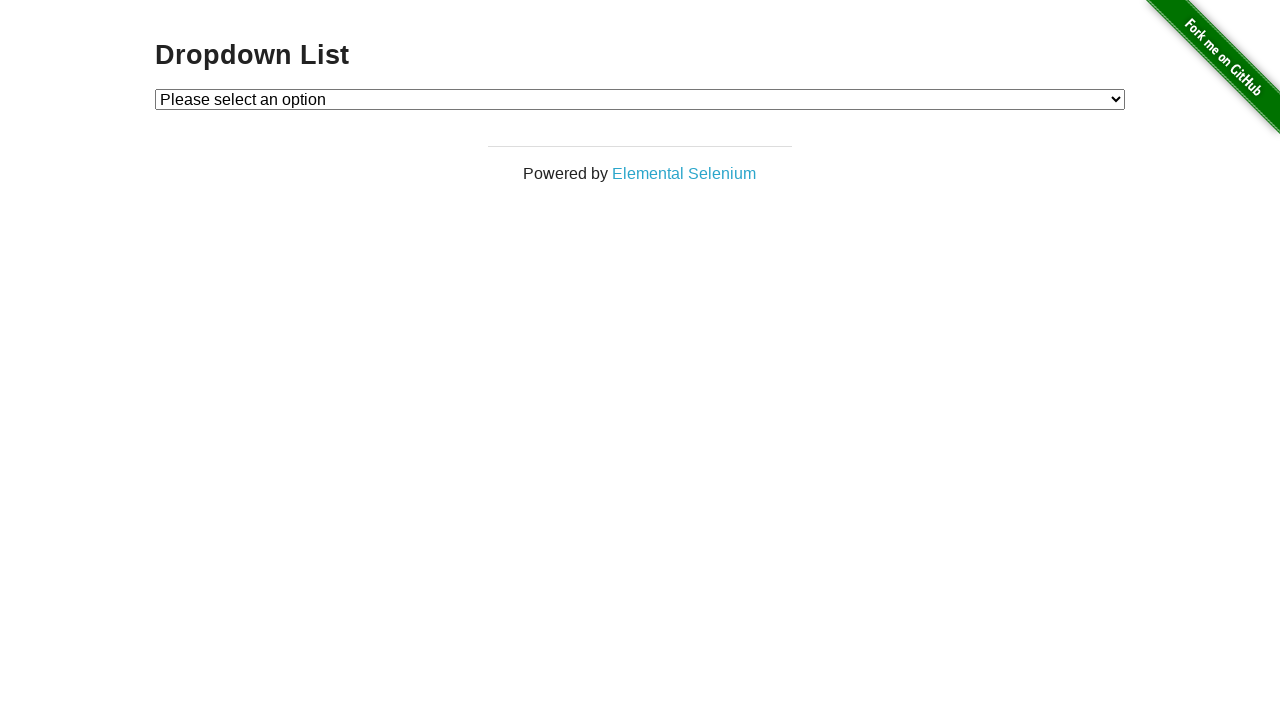

Selected Option 2 from the dropdown list on #dropdown
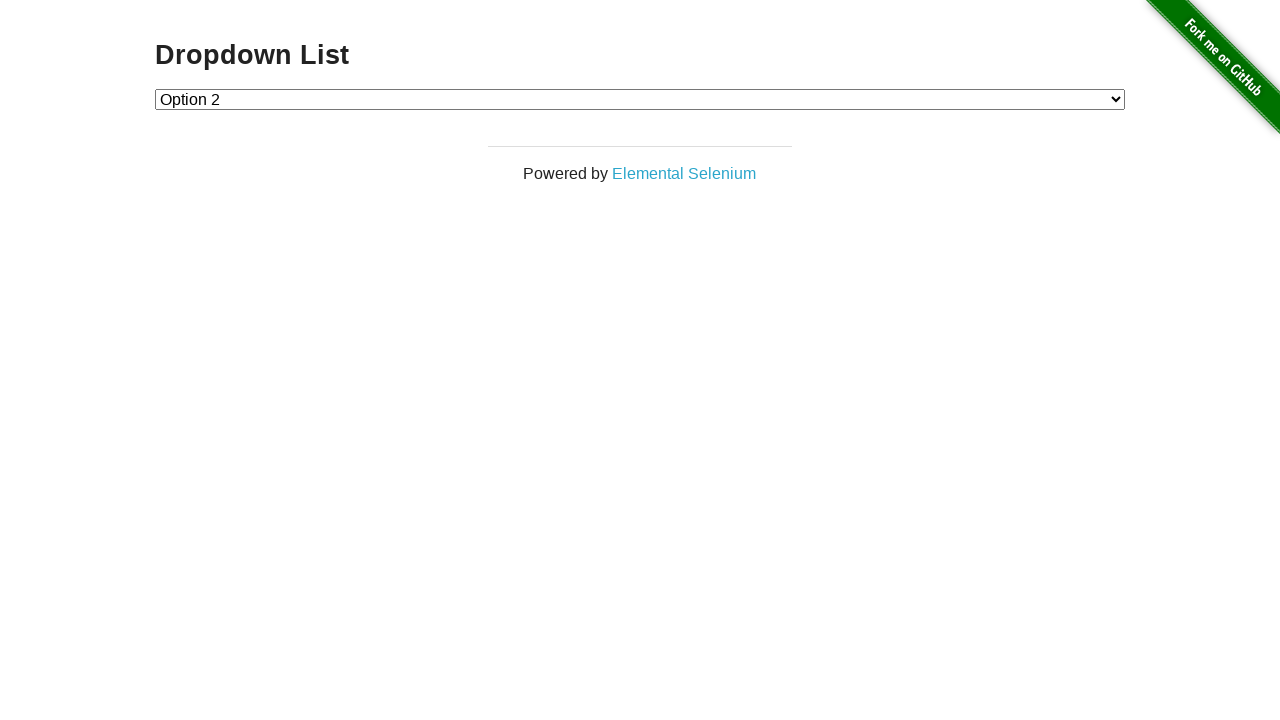

Verified that Option 2 is selected in the dropdown
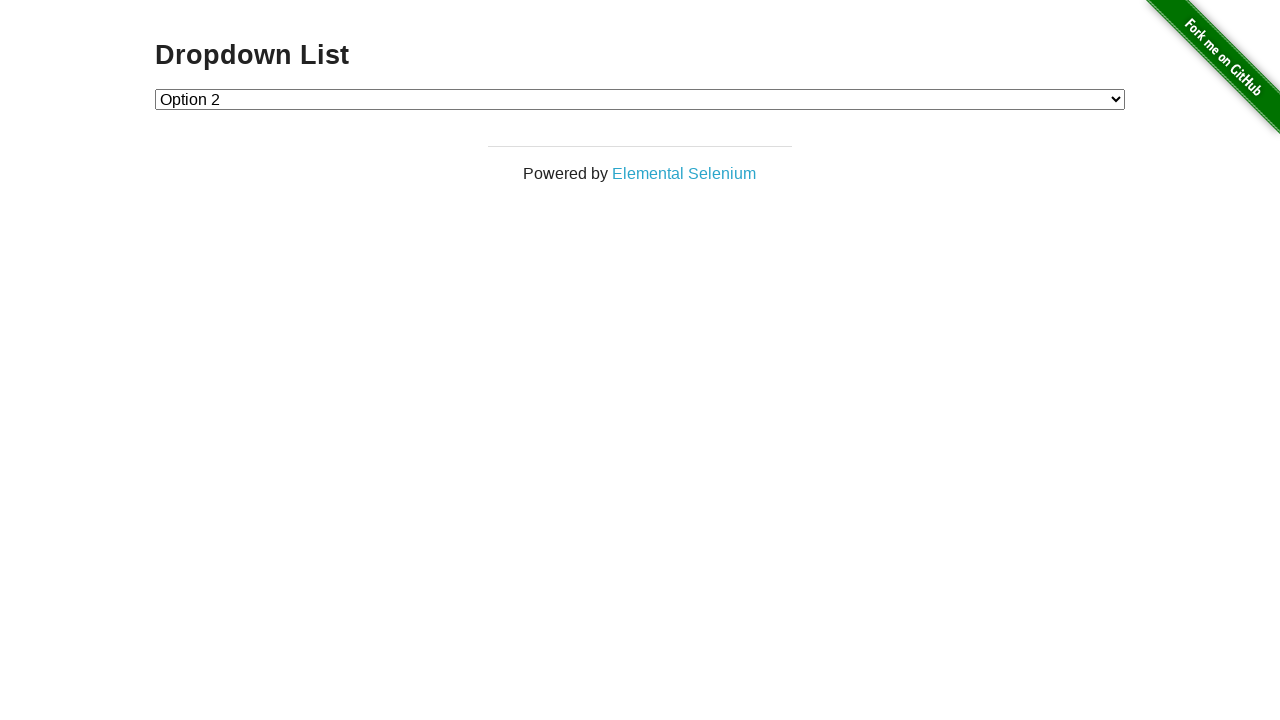

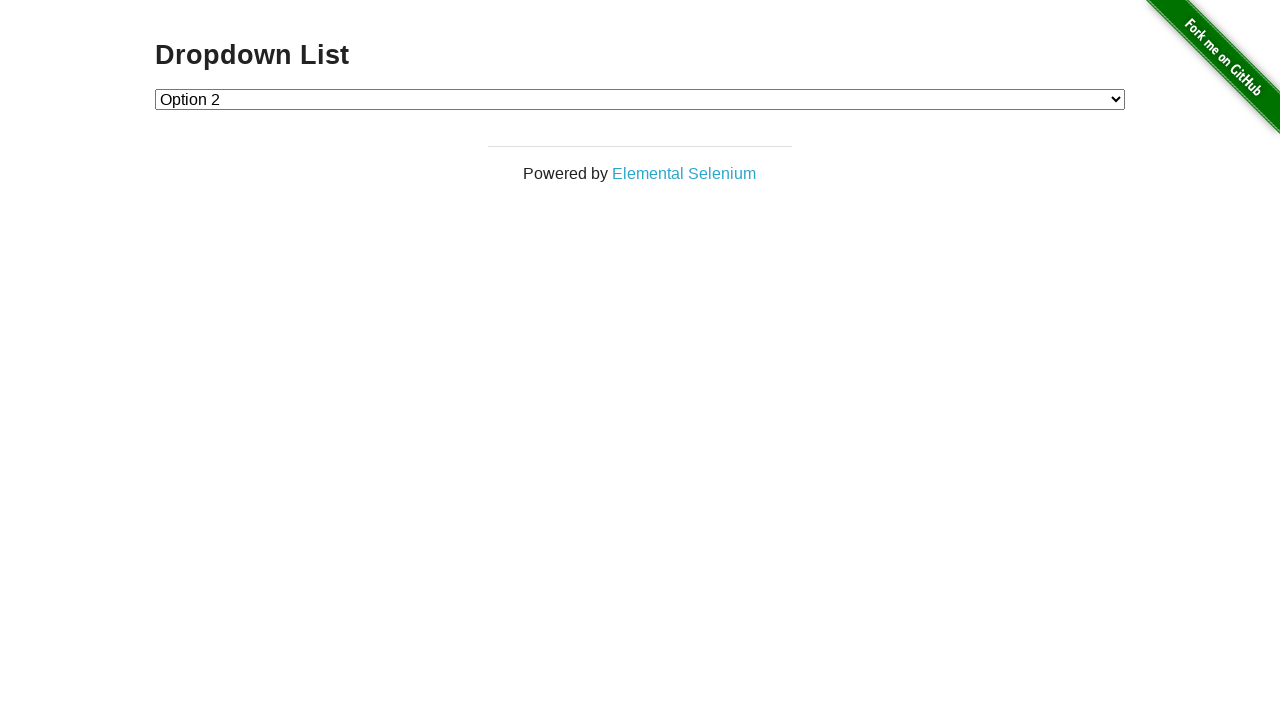